Tests the sortable list functionality on DemoQA by navigating to the Interactions > Sortable section and performing drag-and-drop operations to reorder list items sequentially.

Starting URL: https://demoqa.com

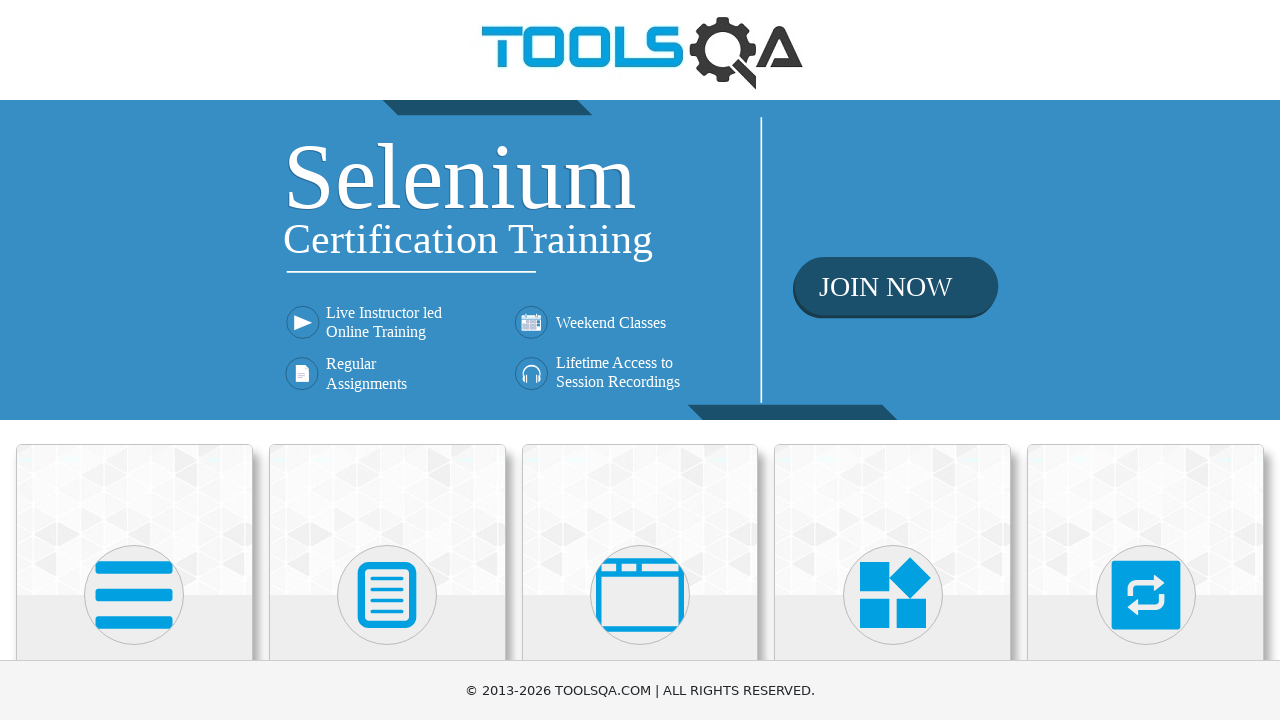

Clicked on Interactions menu in the sidebar at (1146, 360) on text=Interactions
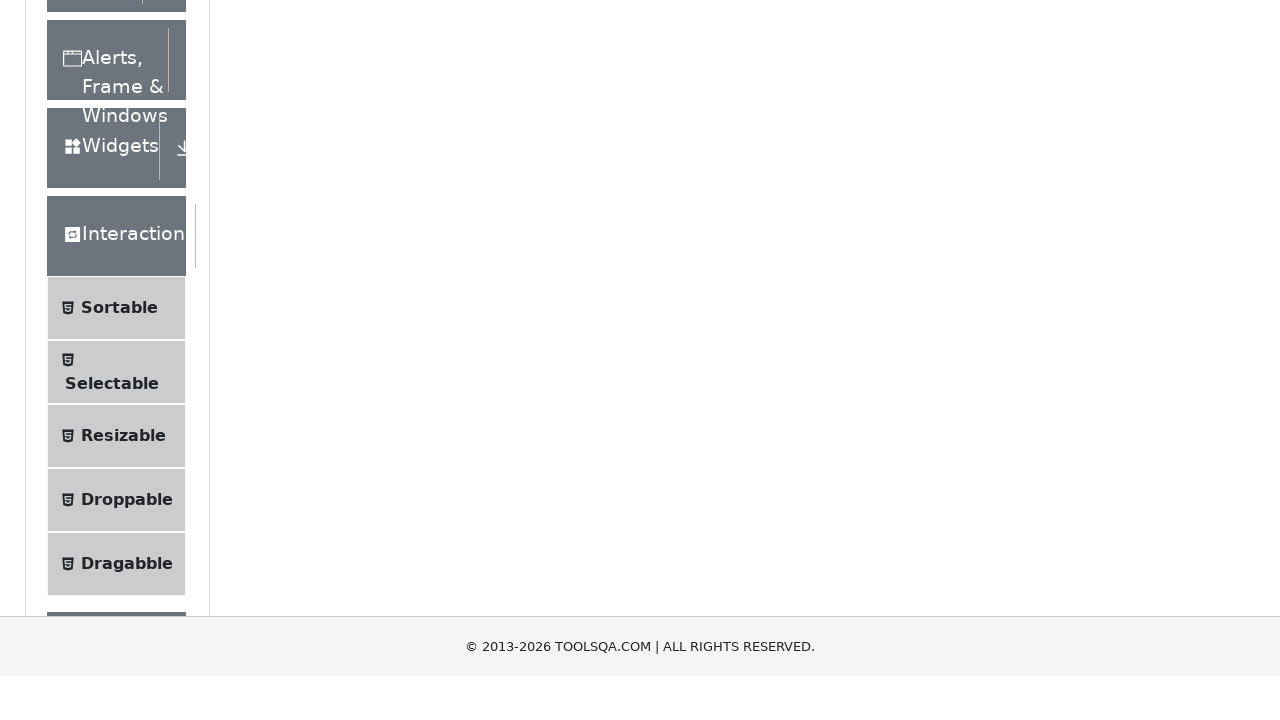

Clicked on Sortable submenu at (119, 613) on text=Sortable
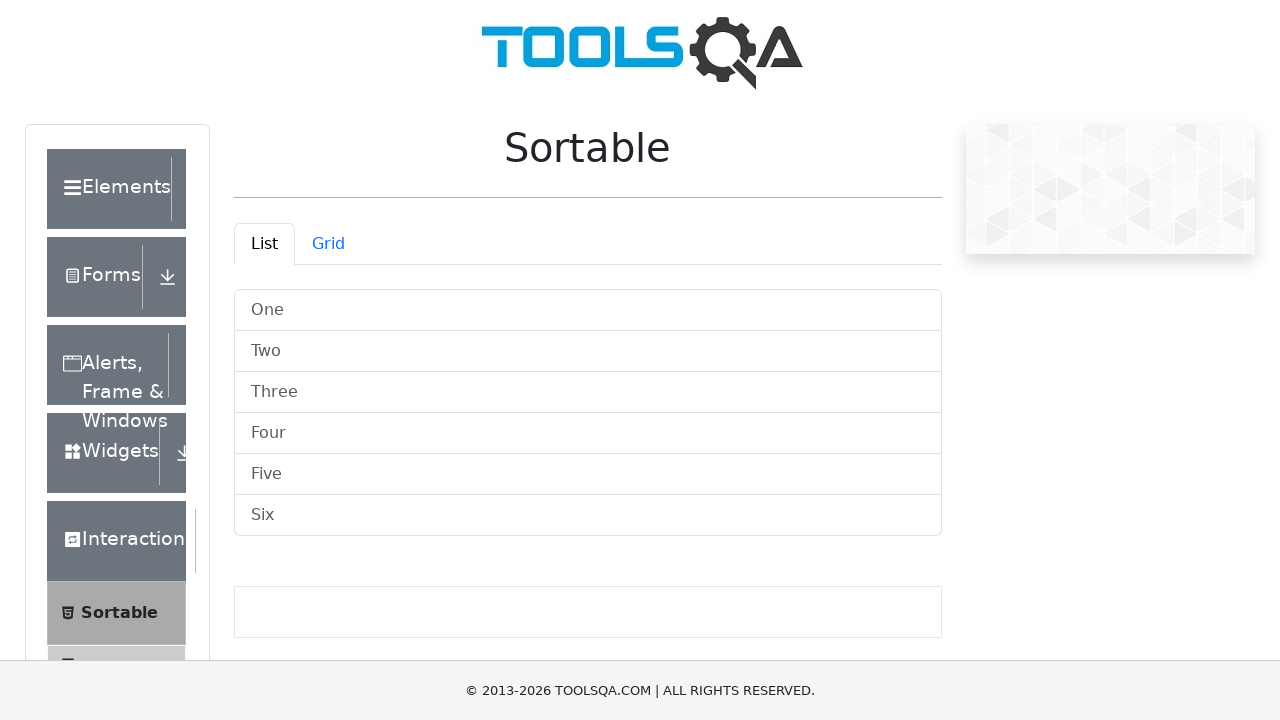

Sortable list loaded and is visible
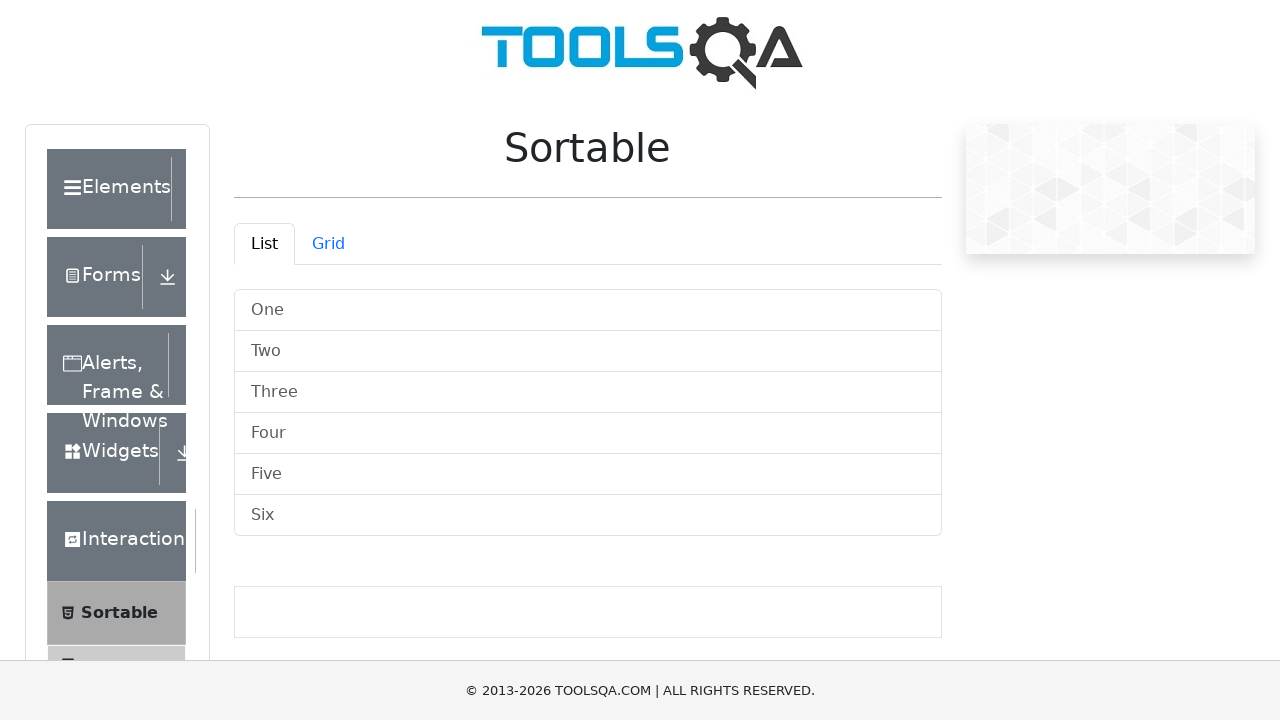

Retrieved 6 sortable list items
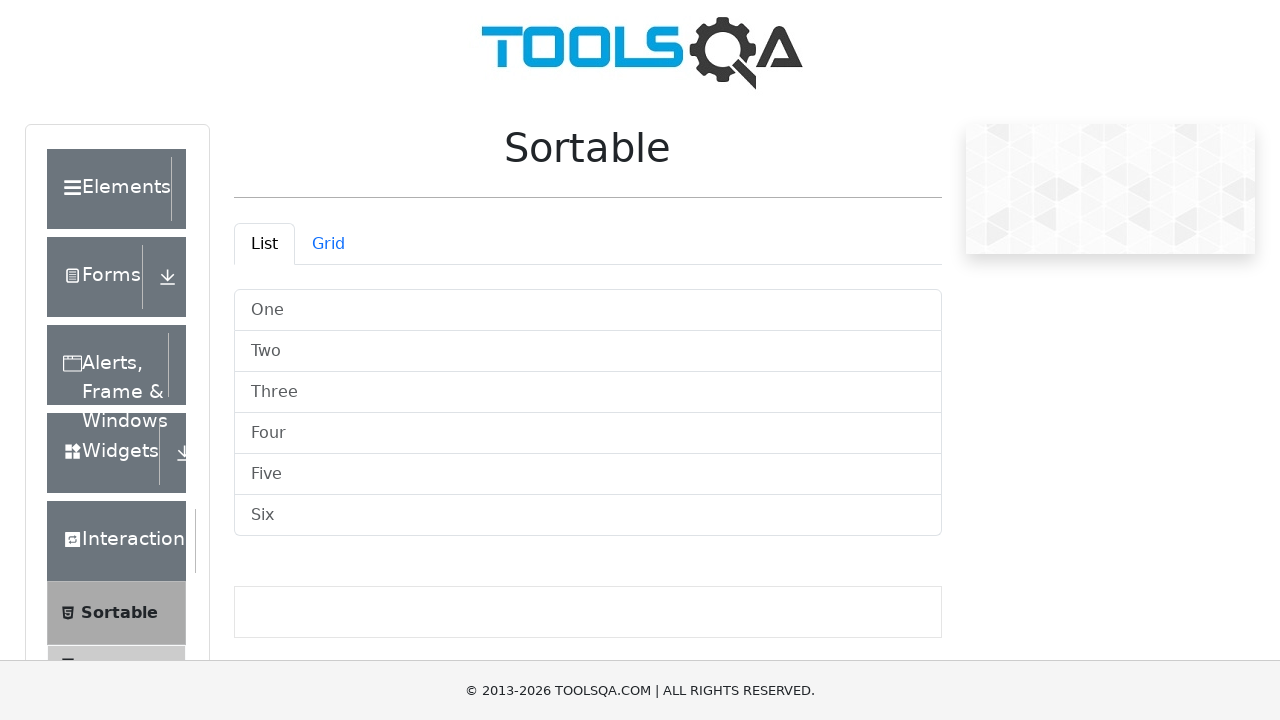

Dragged list item 0 to position of item 1 at (588, 352)
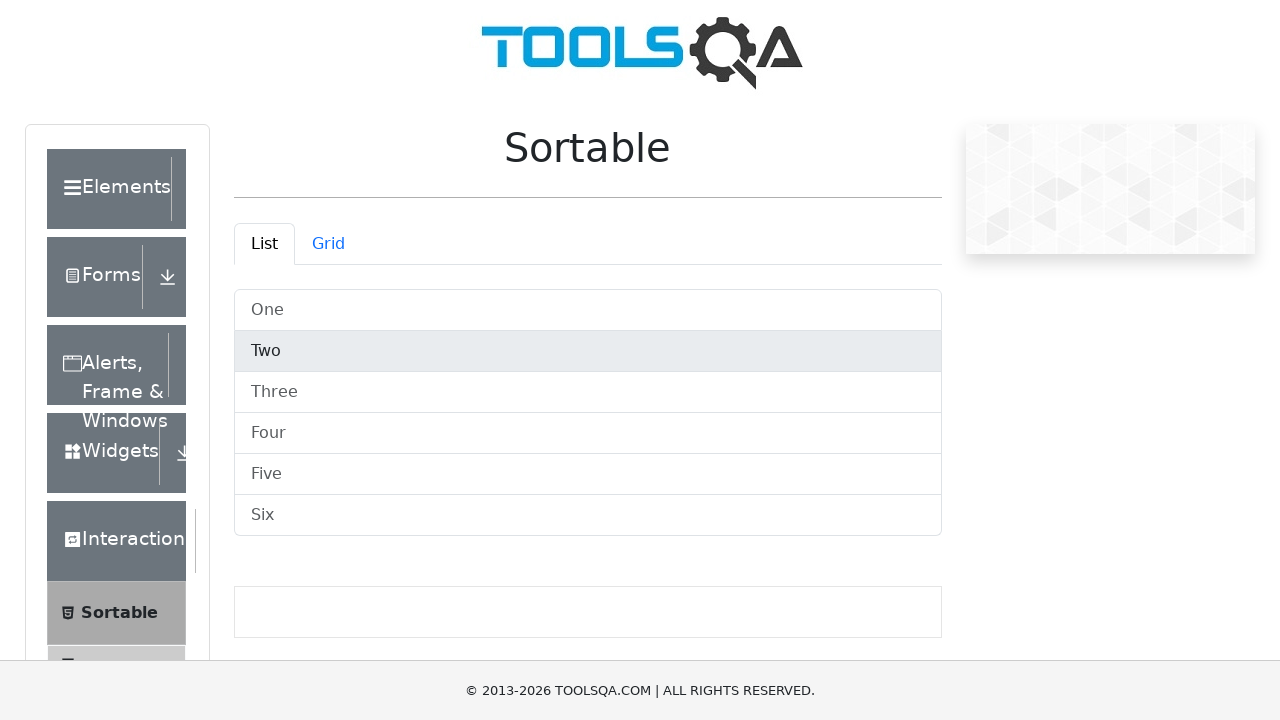

Dragged list item 1 to position of item 2 at (588, 392)
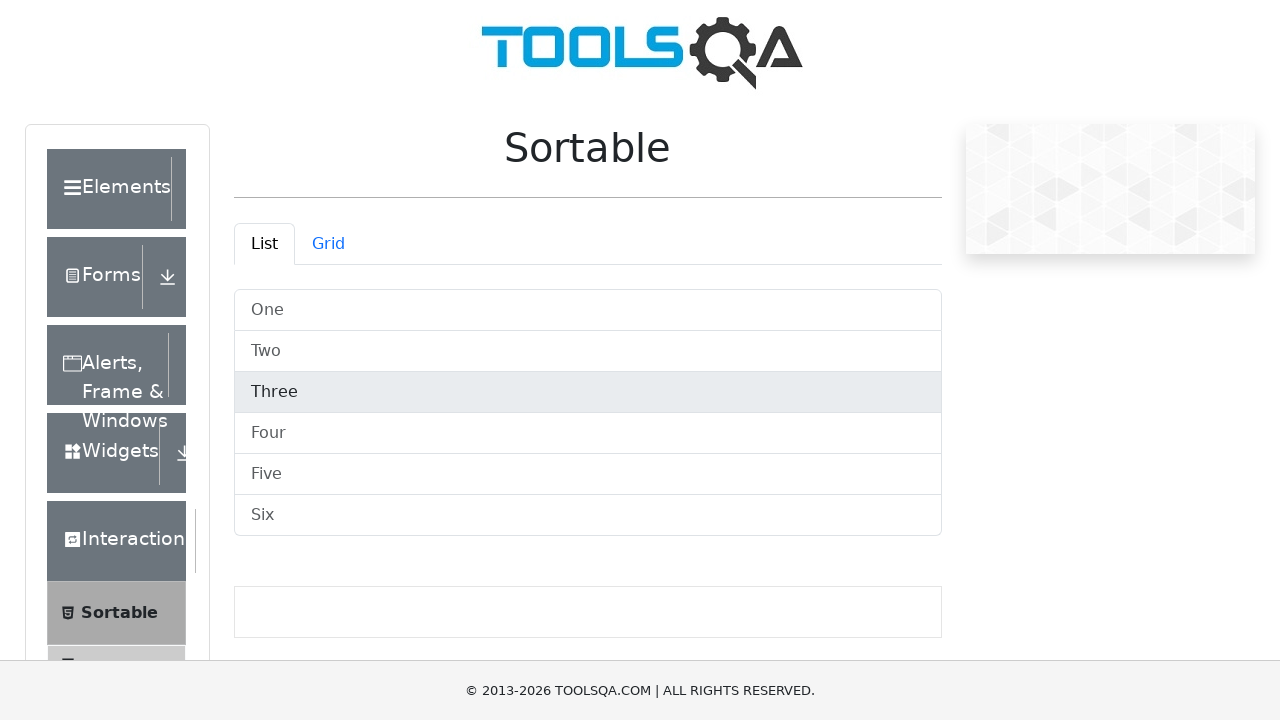

Dragged list item 2 to position of item 3 at (588, 434)
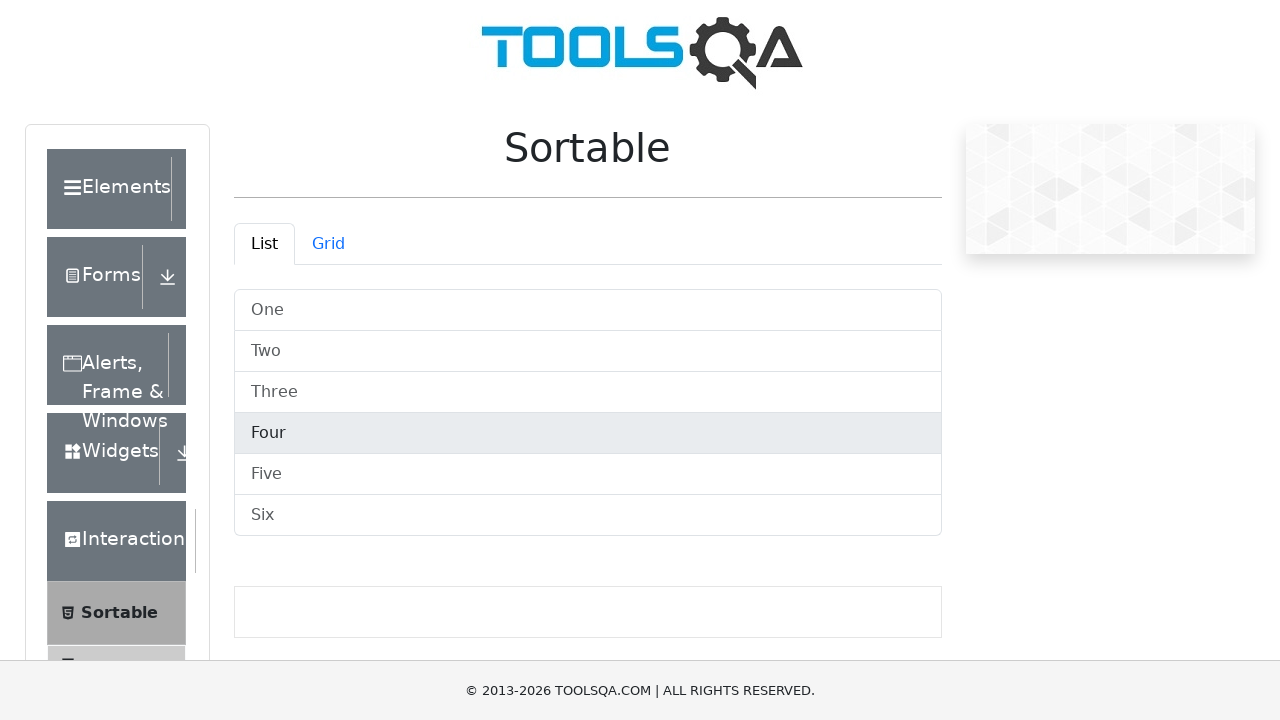

Dragged list item 3 to position of item 4 at (588, 474)
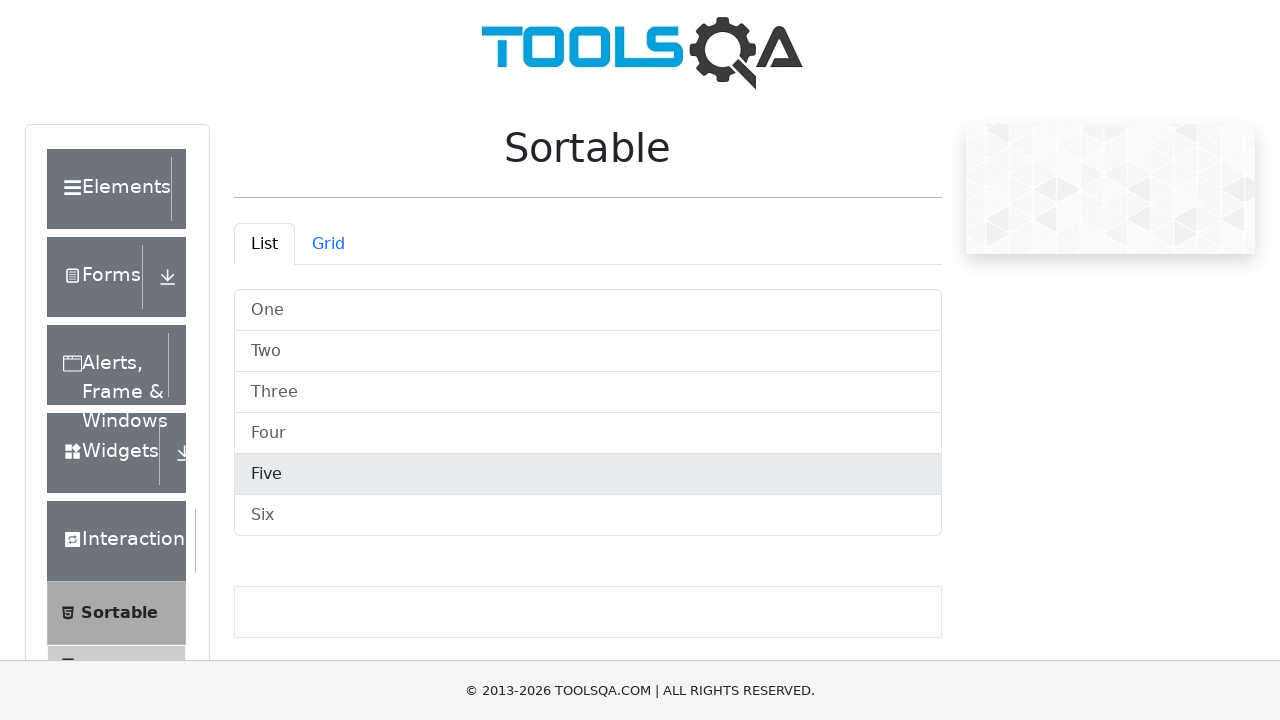

Dragged list item 4 to position of item 5 at (588, 516)
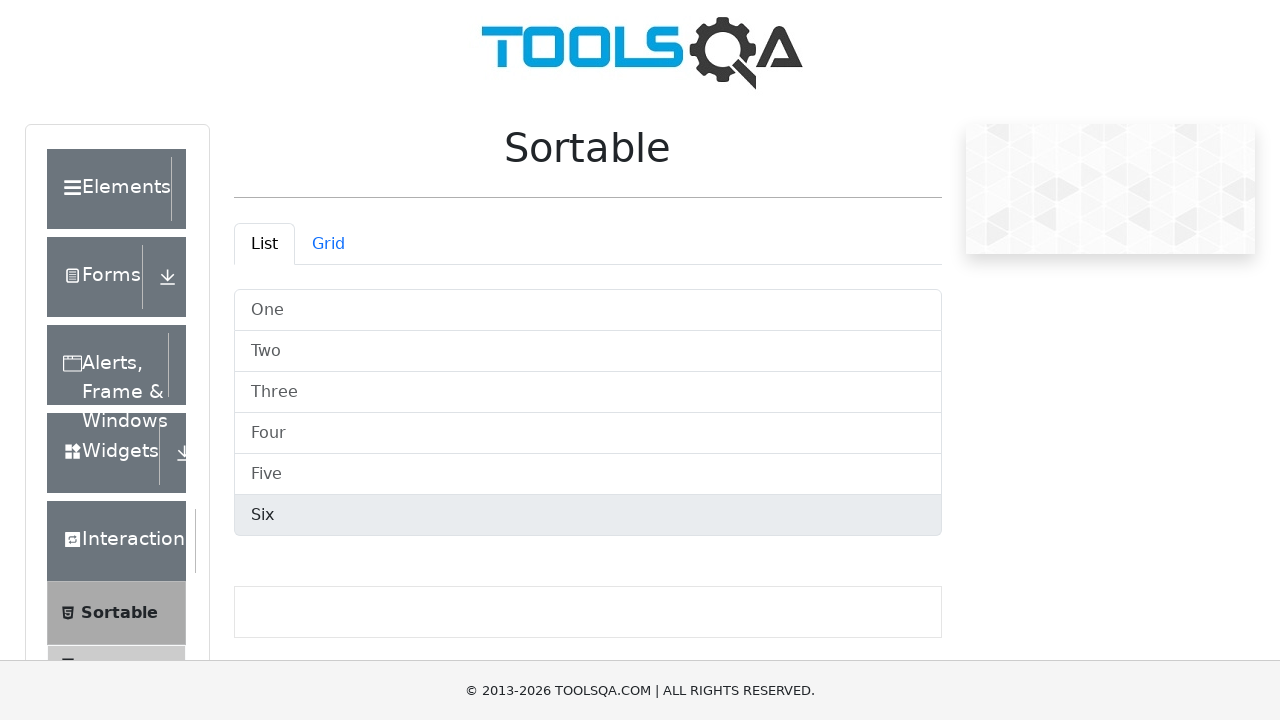

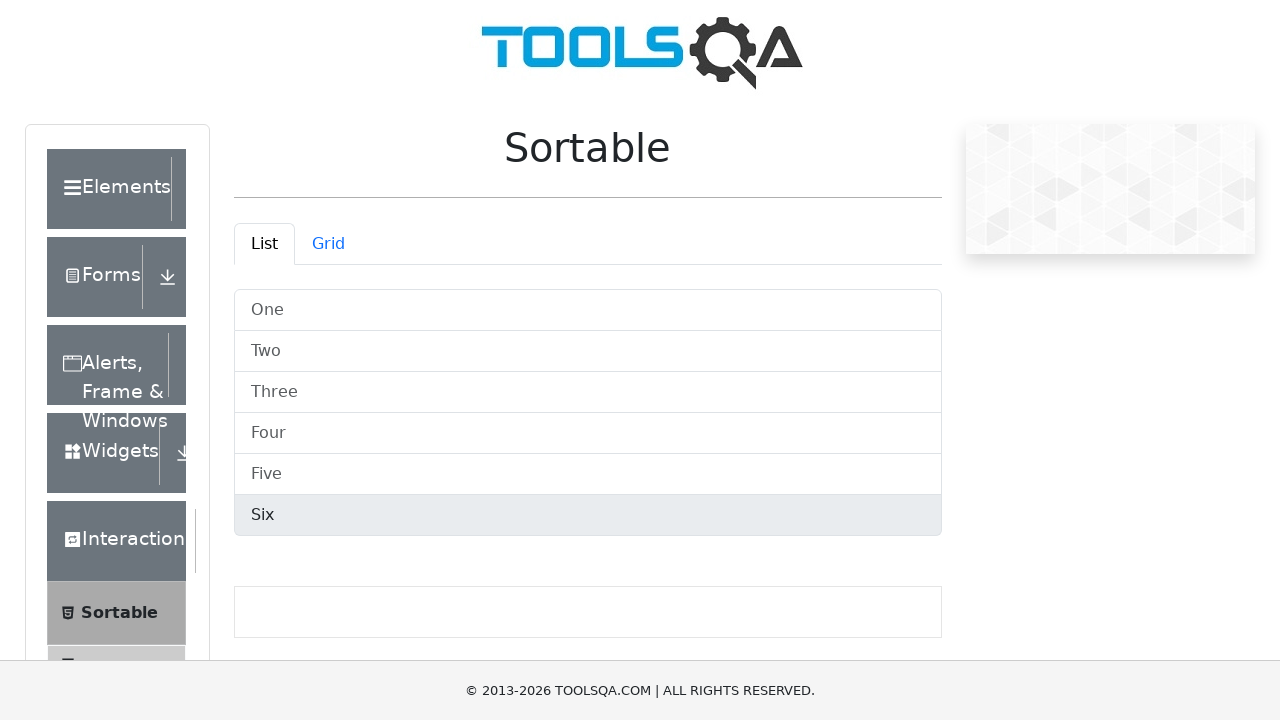